Tests iframe functionality by navigating to the frames page, entering an iframe containing a TinyMCE editor, and verifying content inside and outside the iframe.

Starting URL: https://the-internet.herokuapp.com/

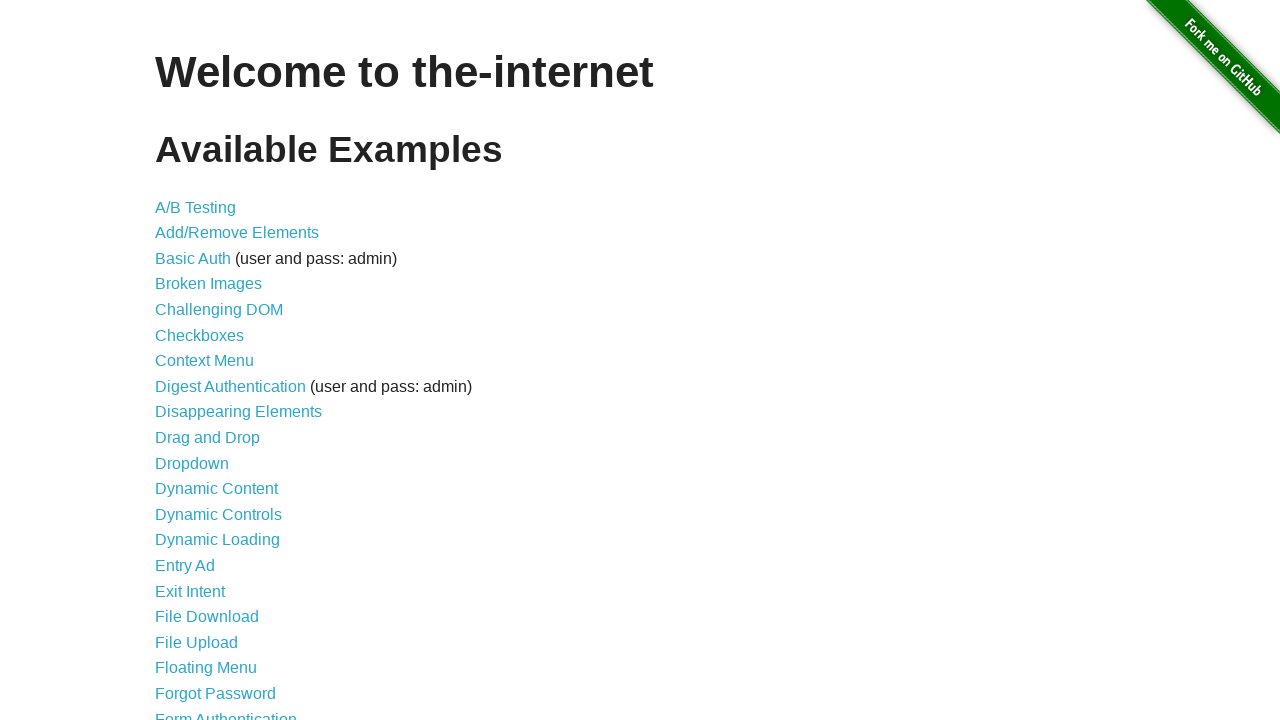

Clicked on Frames link at (182, 361) on xpath=//a[@href='/frames']
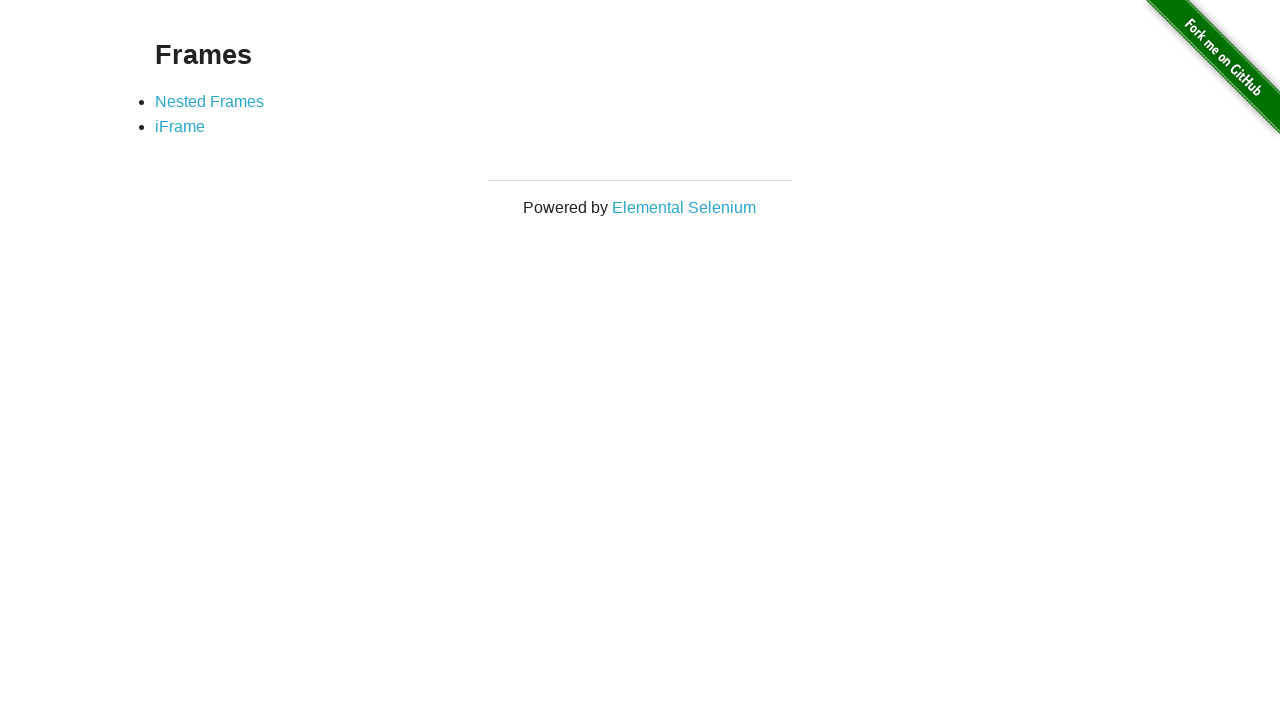

Verified page header displays 'Frames'
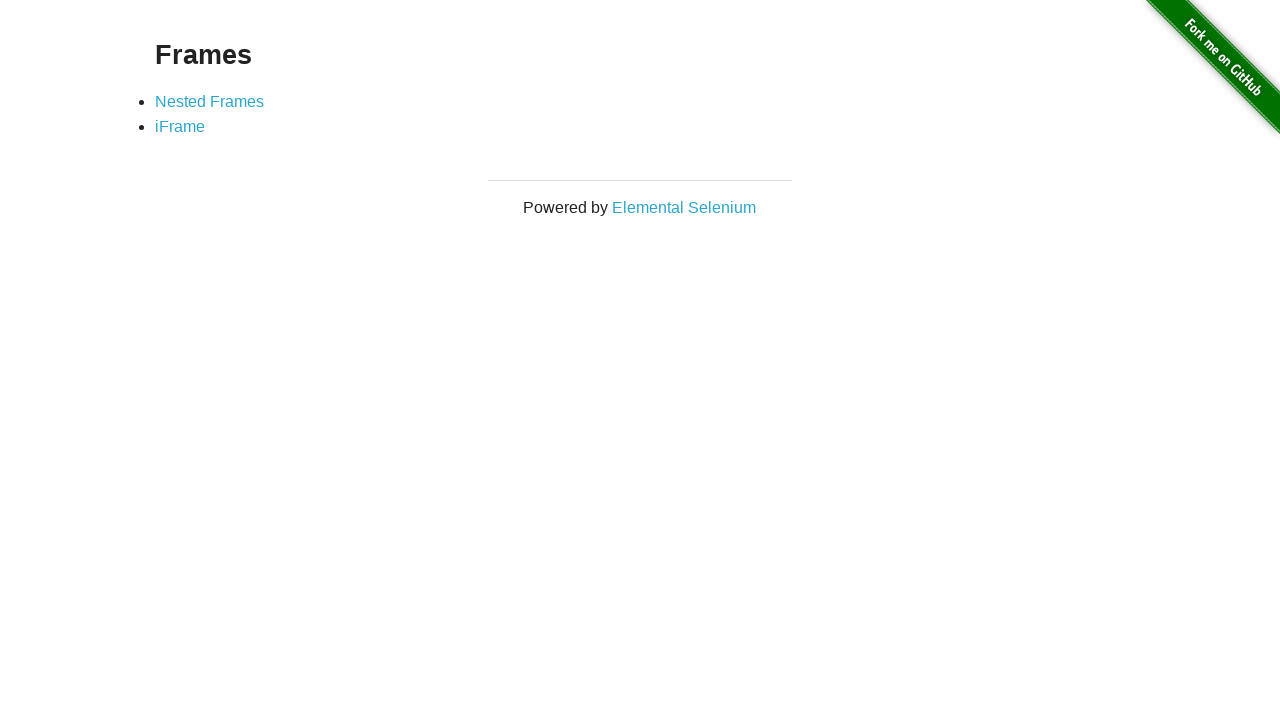

Clicked on iFrame link at (180, 127) on xpath=//a[@href='/iframe']
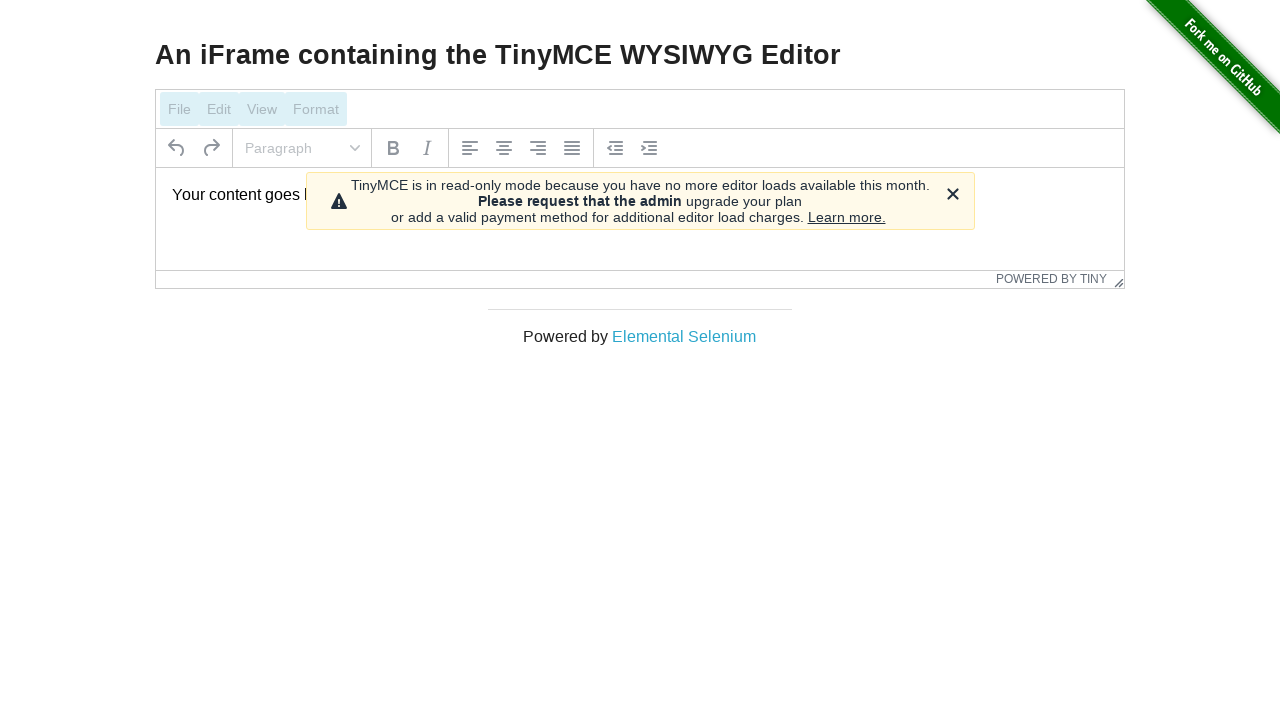

Verified page header displays 'An iFrame containing the TinyMCE WYSIWYG Editor'
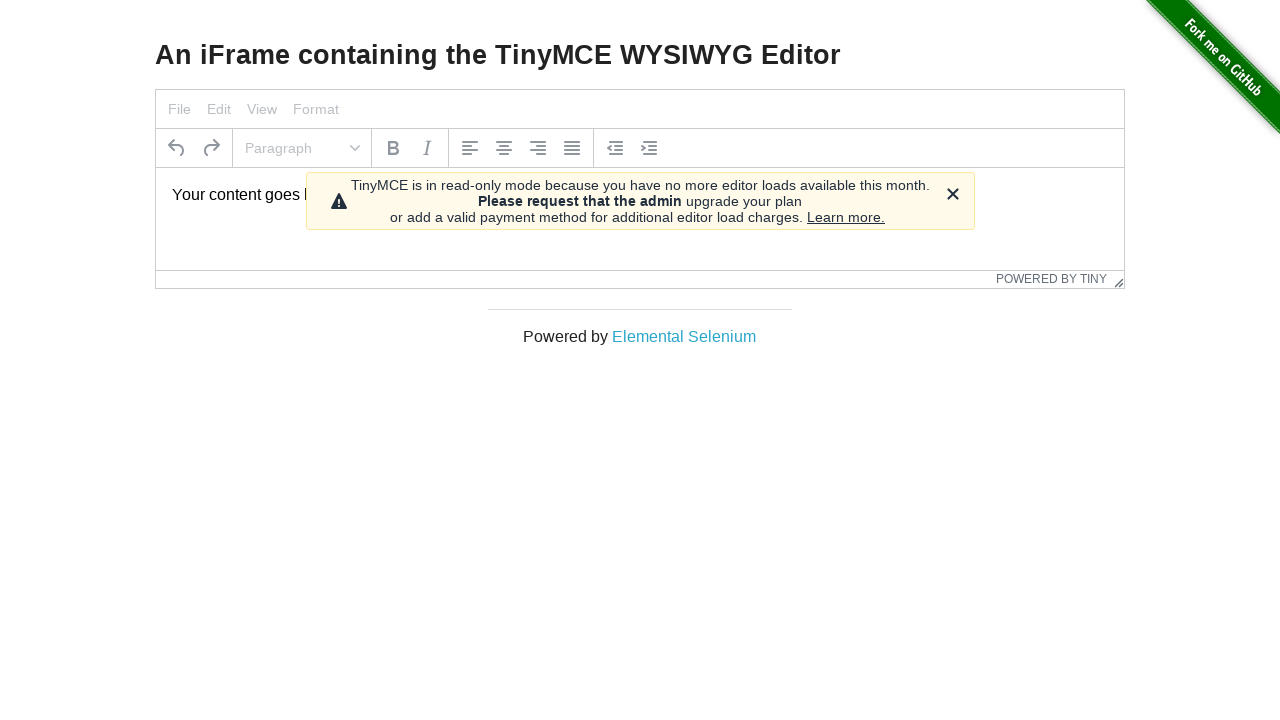

Switched to iframe and verified content 'Your content goes here.'
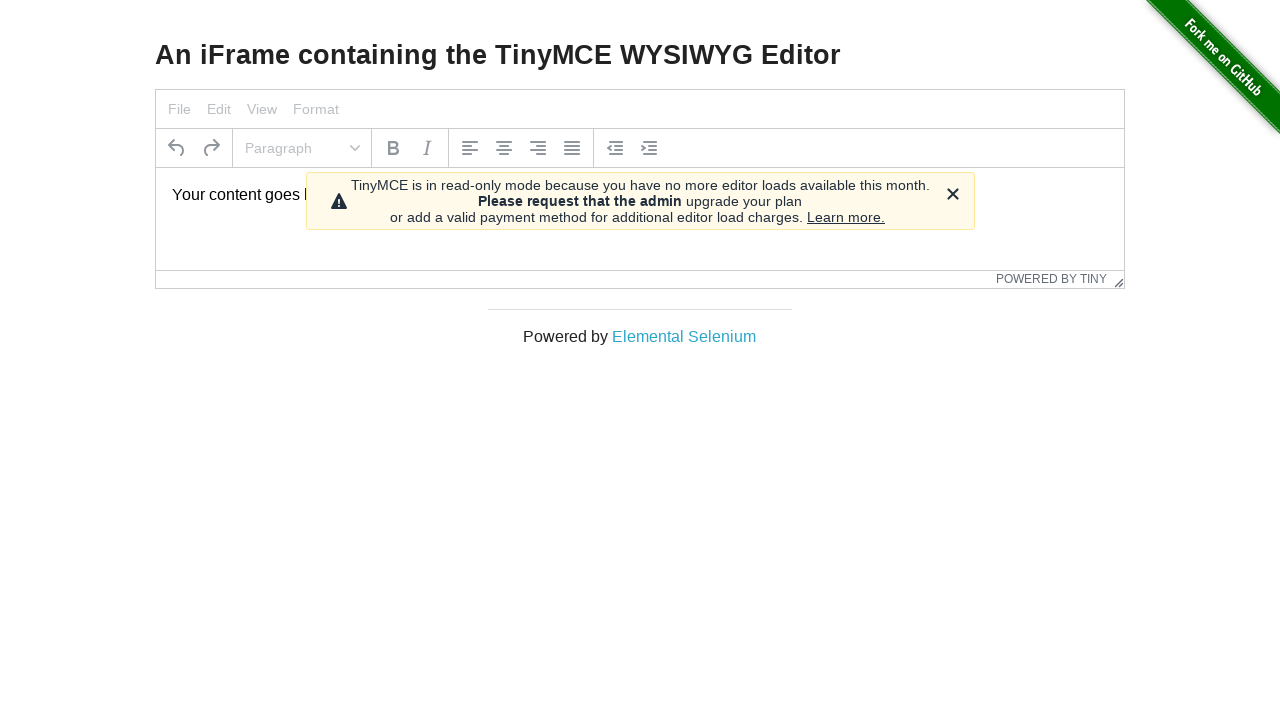

Verified content outside iframe is still accessible
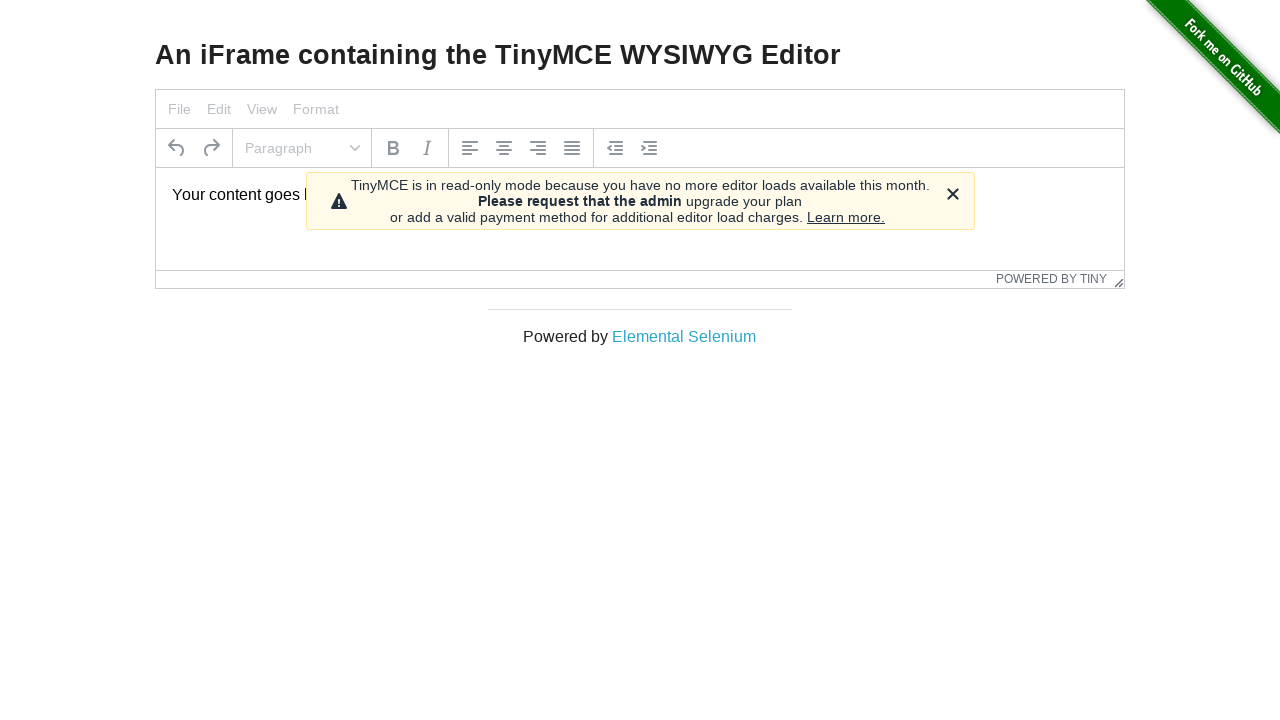

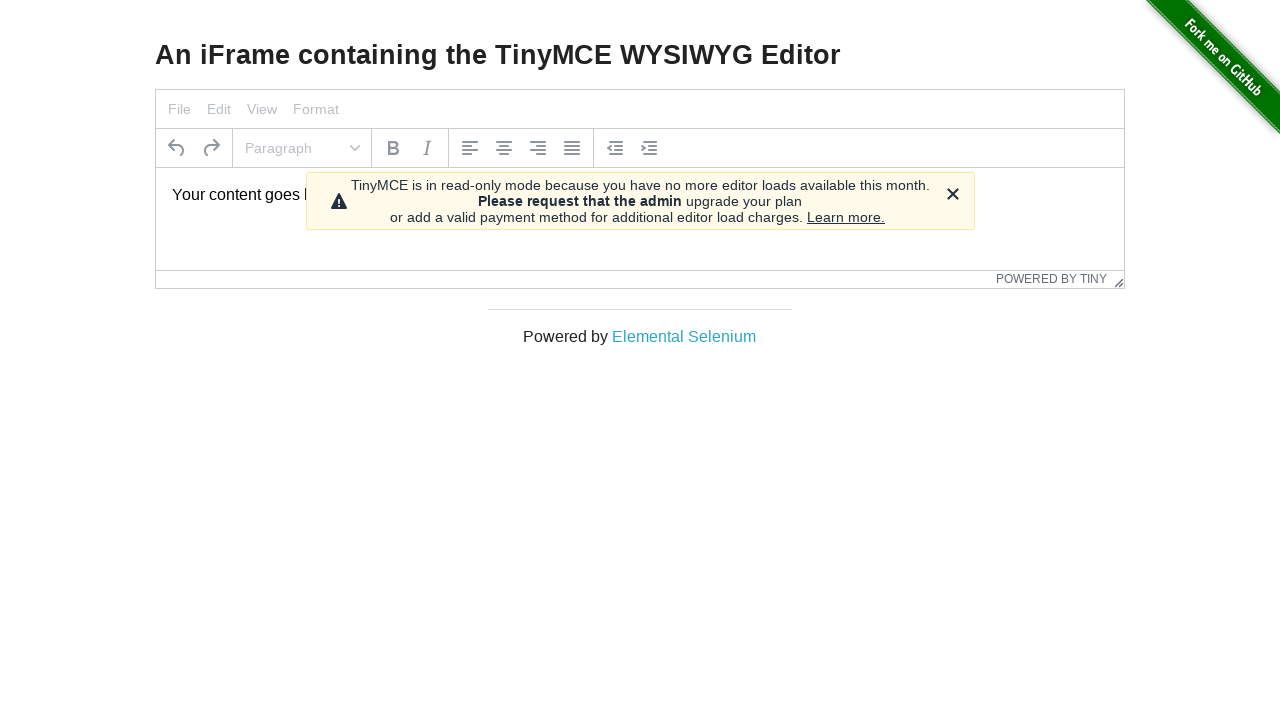